Tests the jQuery UI datepicker widget by clicking on the datepicker input field to open the calendar, then selecting the day after today's date.

Starting URL: http://jqueryui.com/datepicker/

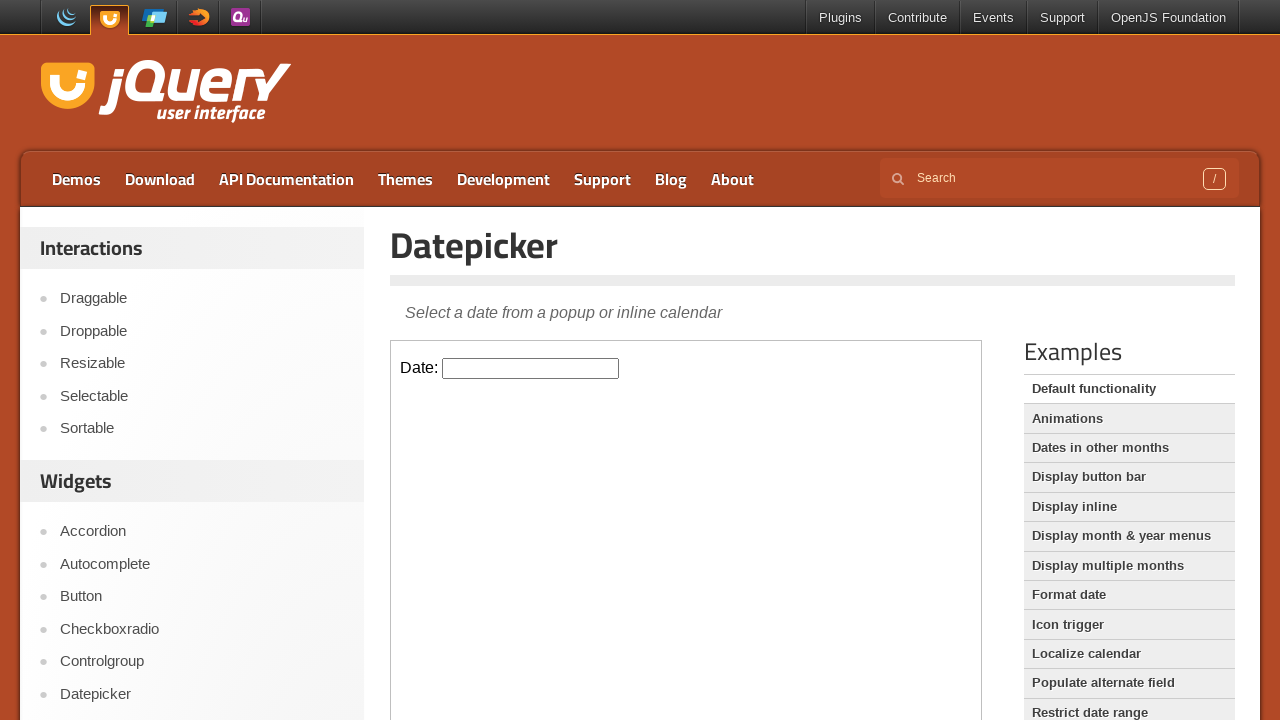

Located iframe containing the datepicker demo
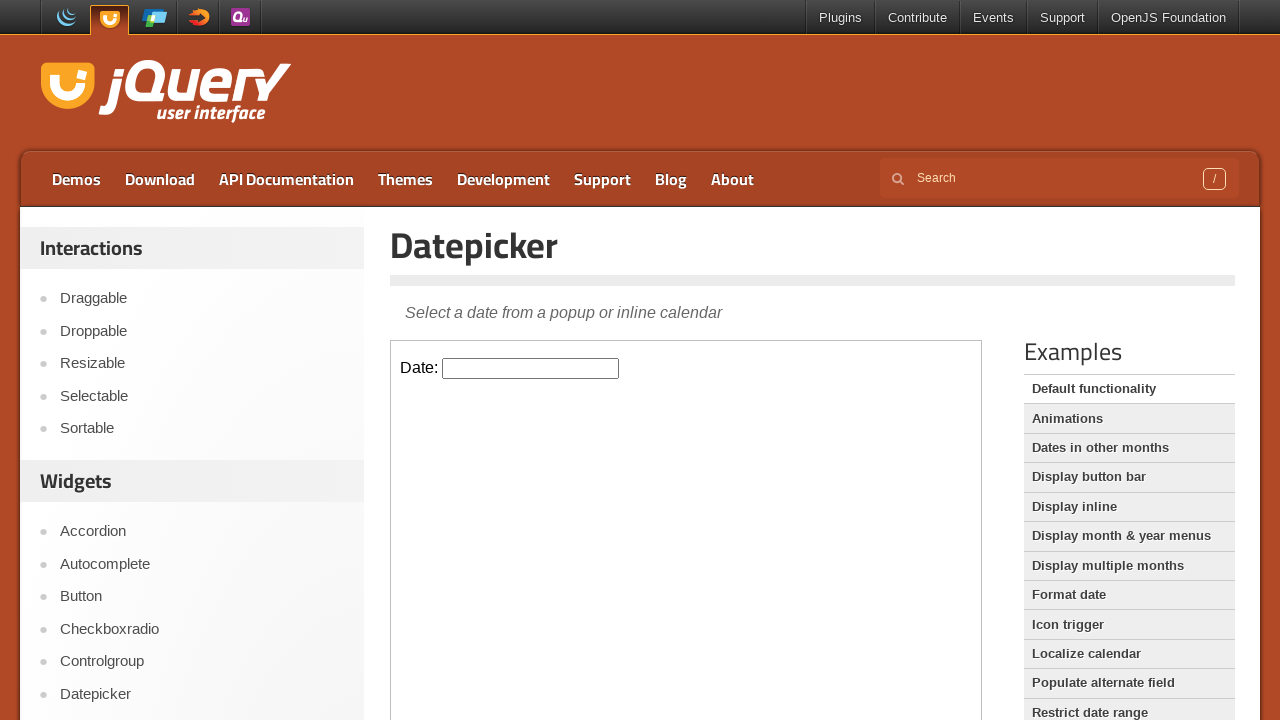

Clicked on the datepicker input field to open the calendar at (531, 368) on iframe.demo-frame >> internal:control=enter-frame >> #datepicker
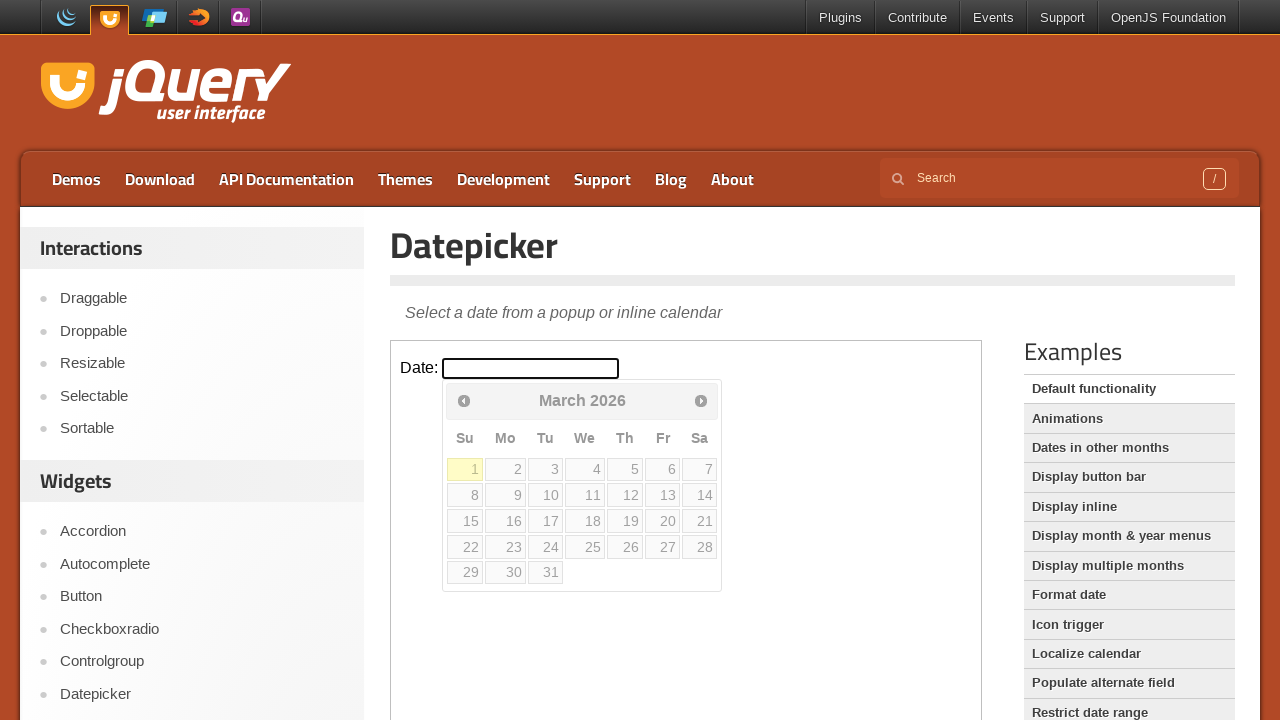

Datepicker calendar widget became visible
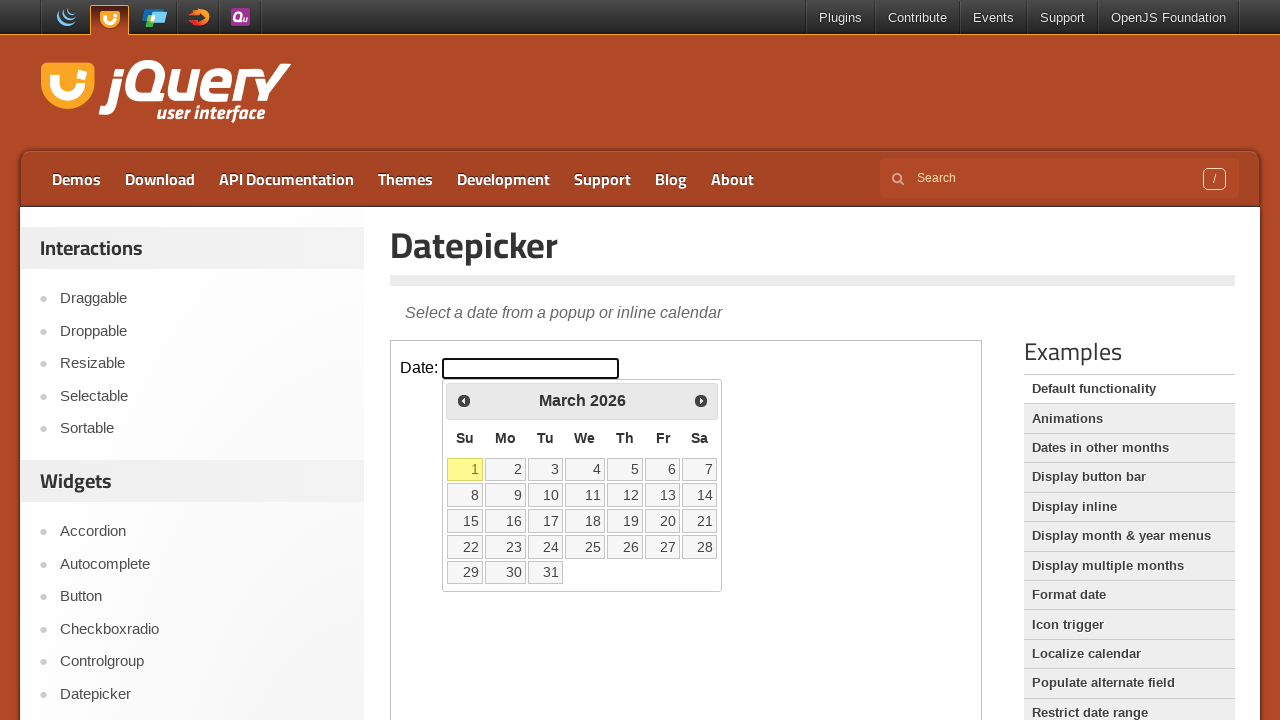

Clicked on the day after today in the datepicker calendar at (506, 469) on iframe.demo-frame >> internal:control=enter-frame >> xpath=//*[contains(@class,'
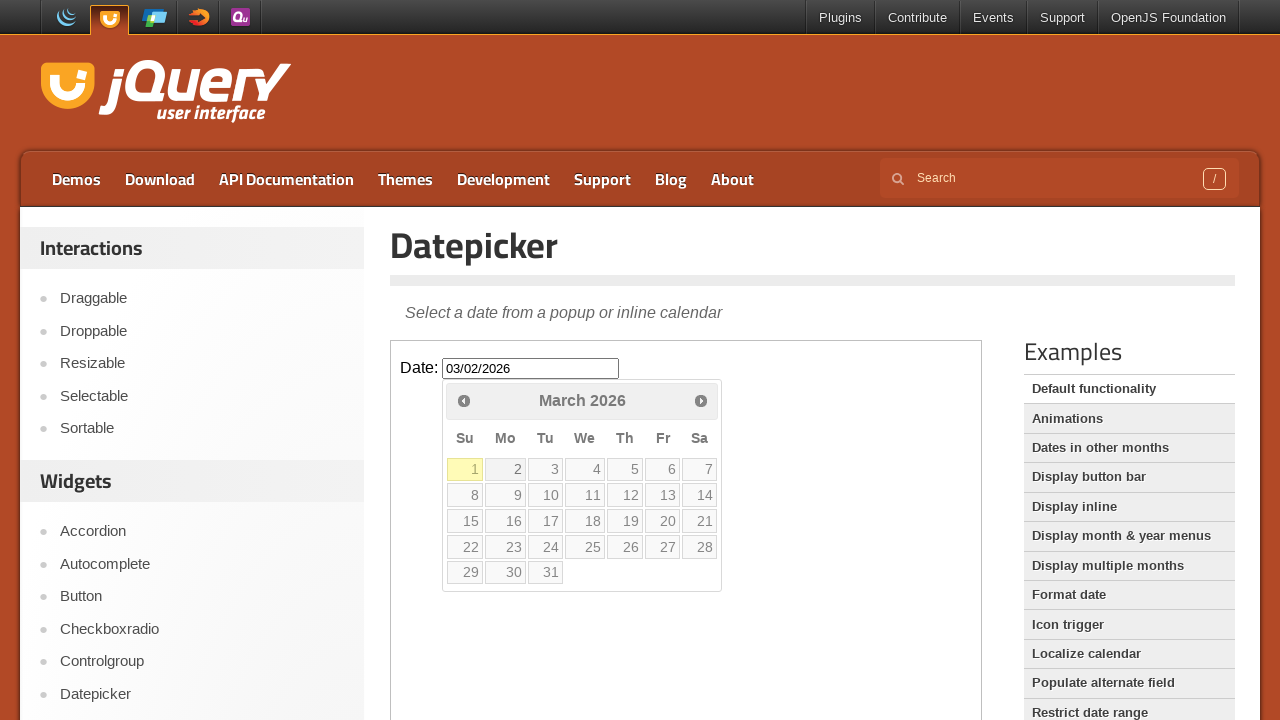

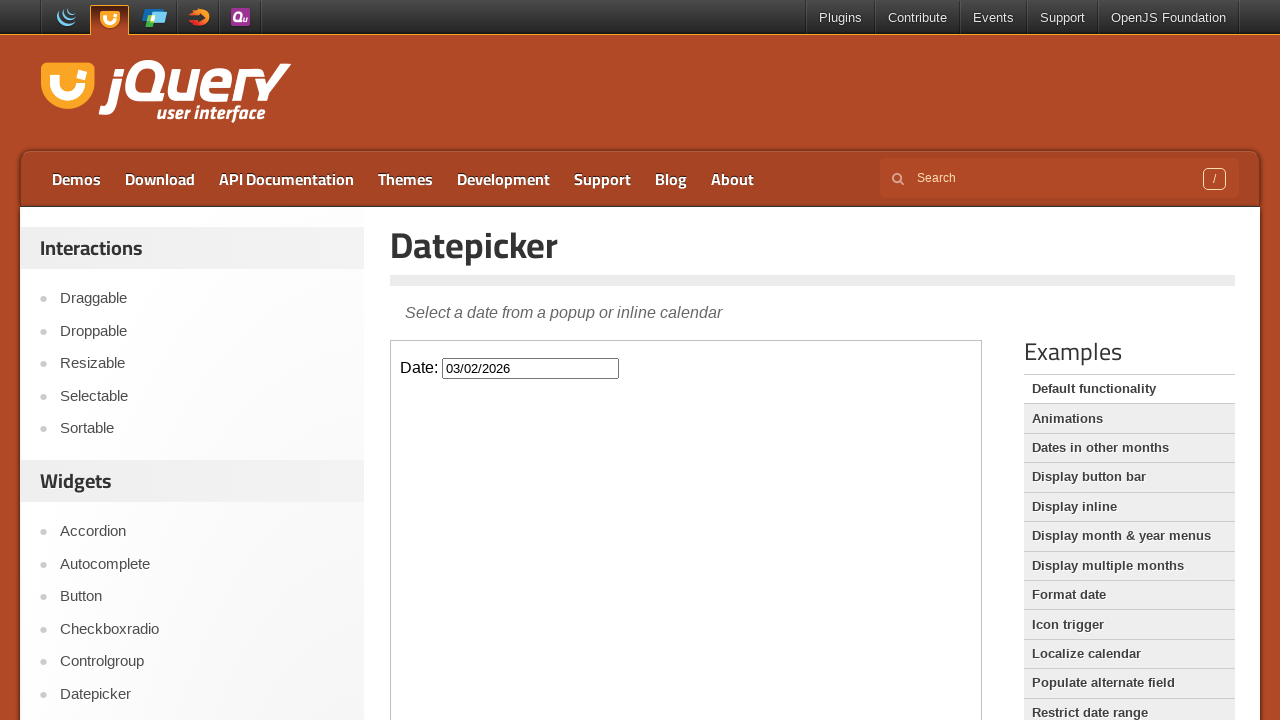